Tests drag and drop functionality within an iframe by dragging an element to a drop target

Starting URL: https://jqueryui.com/droppable/

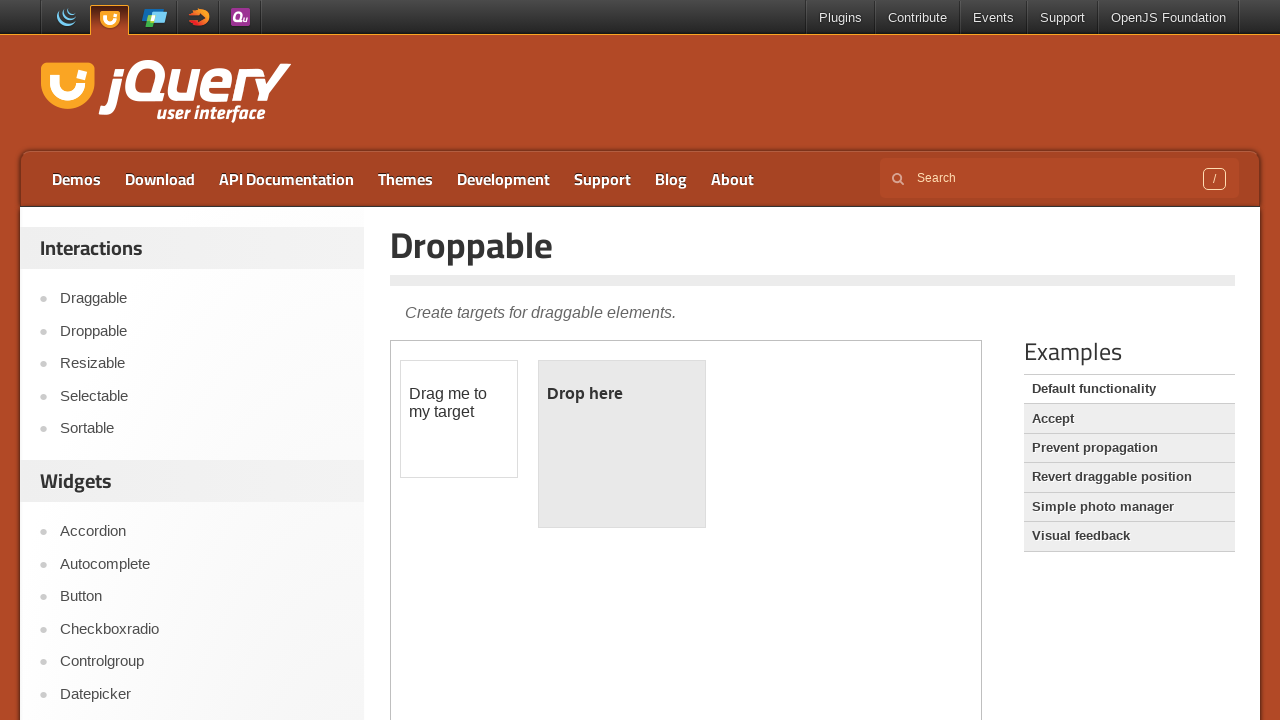

Located iframe containing drag and drop demo
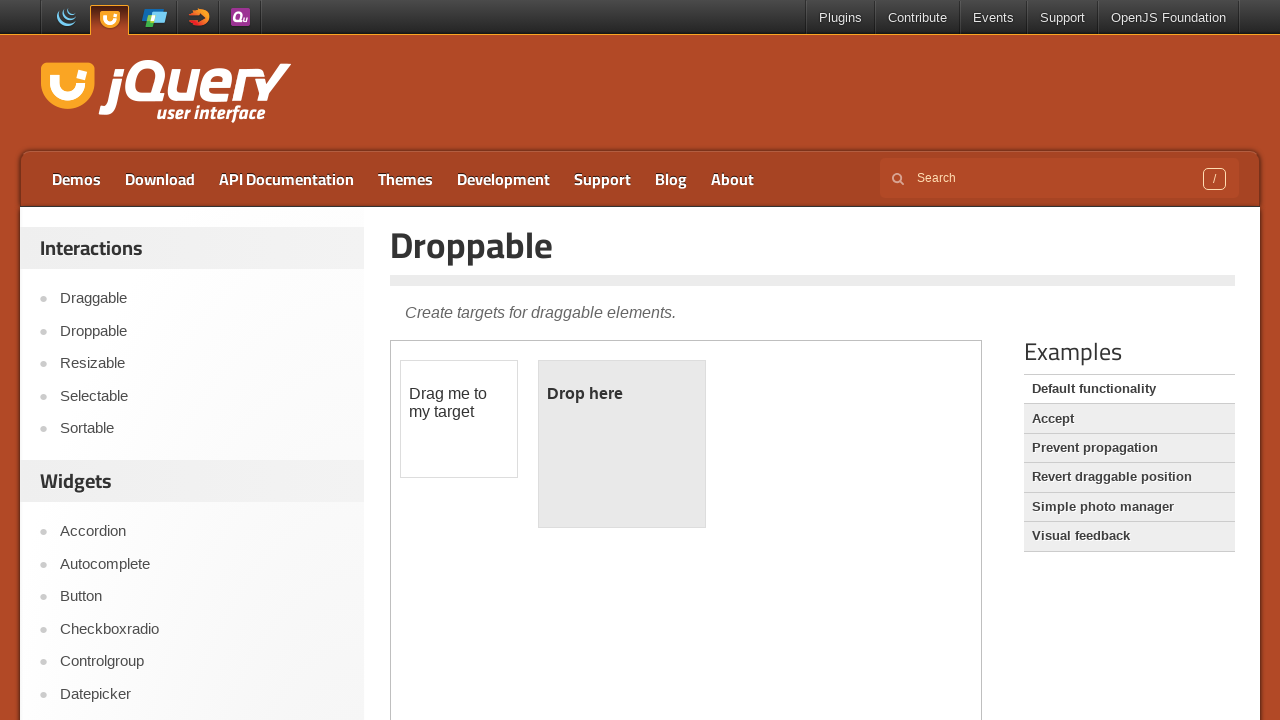

Located draggable element within iframe
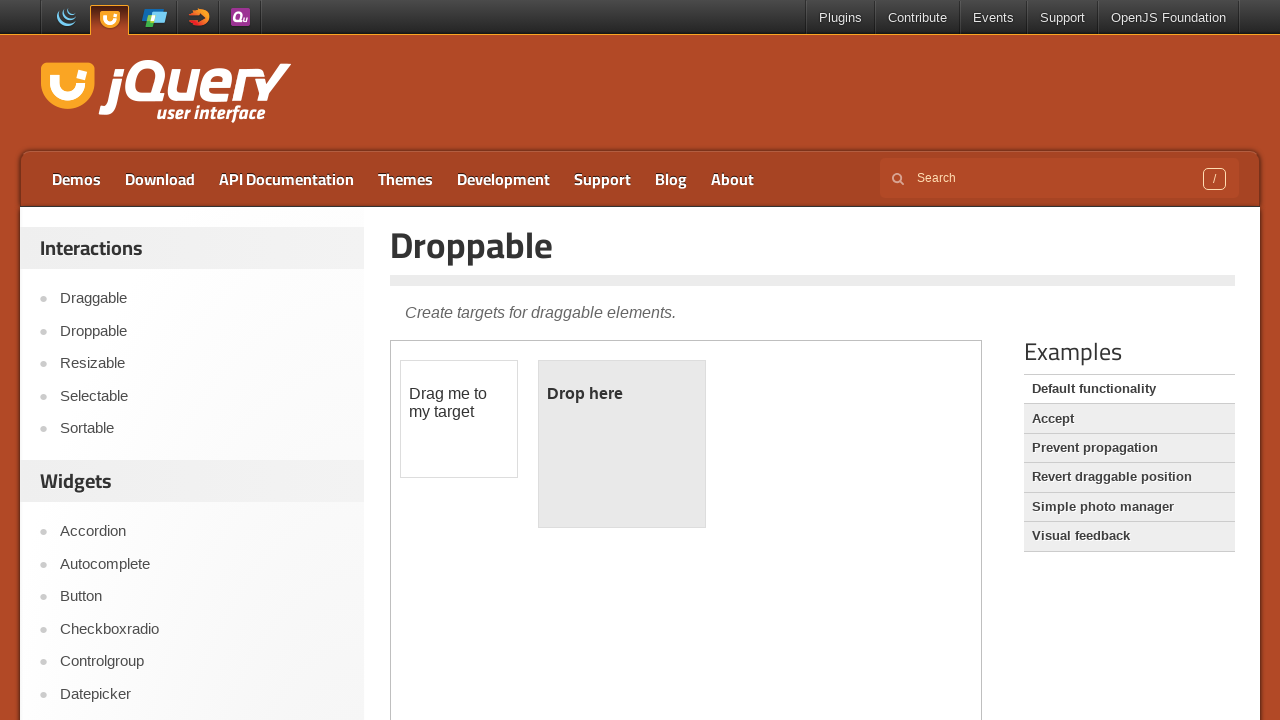

Located droppable target element within iframe
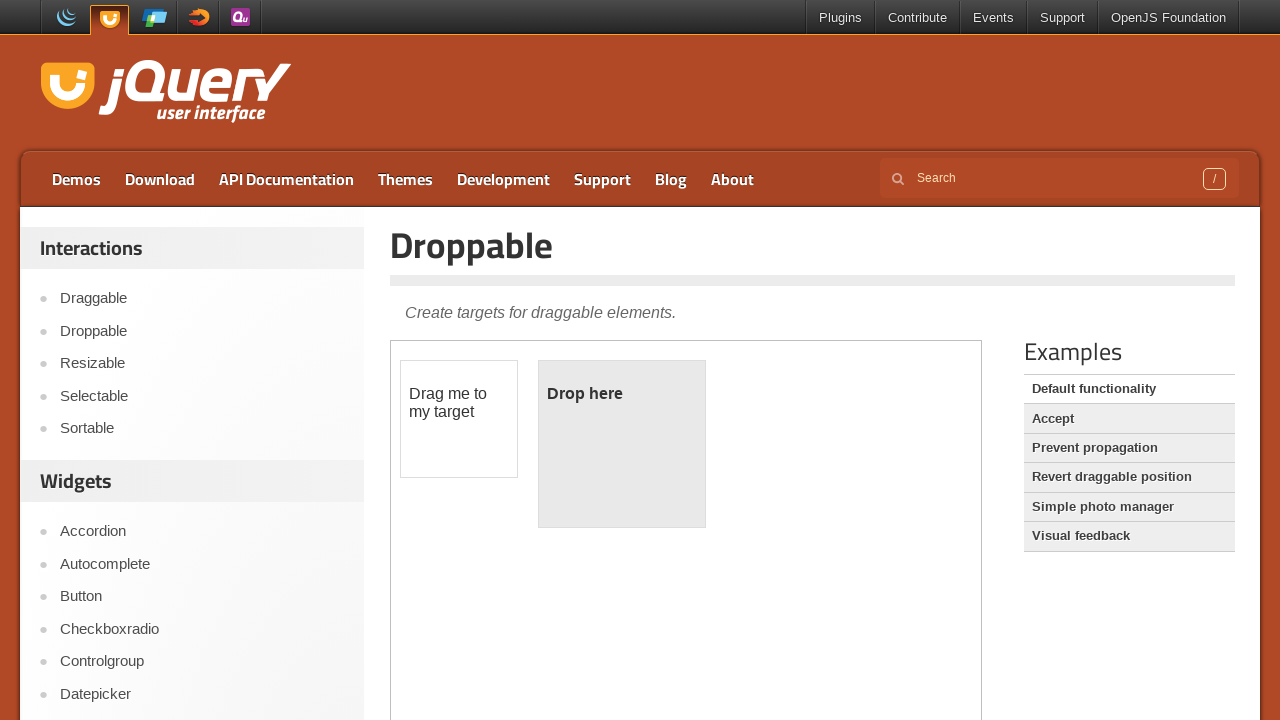

Performed drag and drop action from draggable to droppable element at (622, 444)
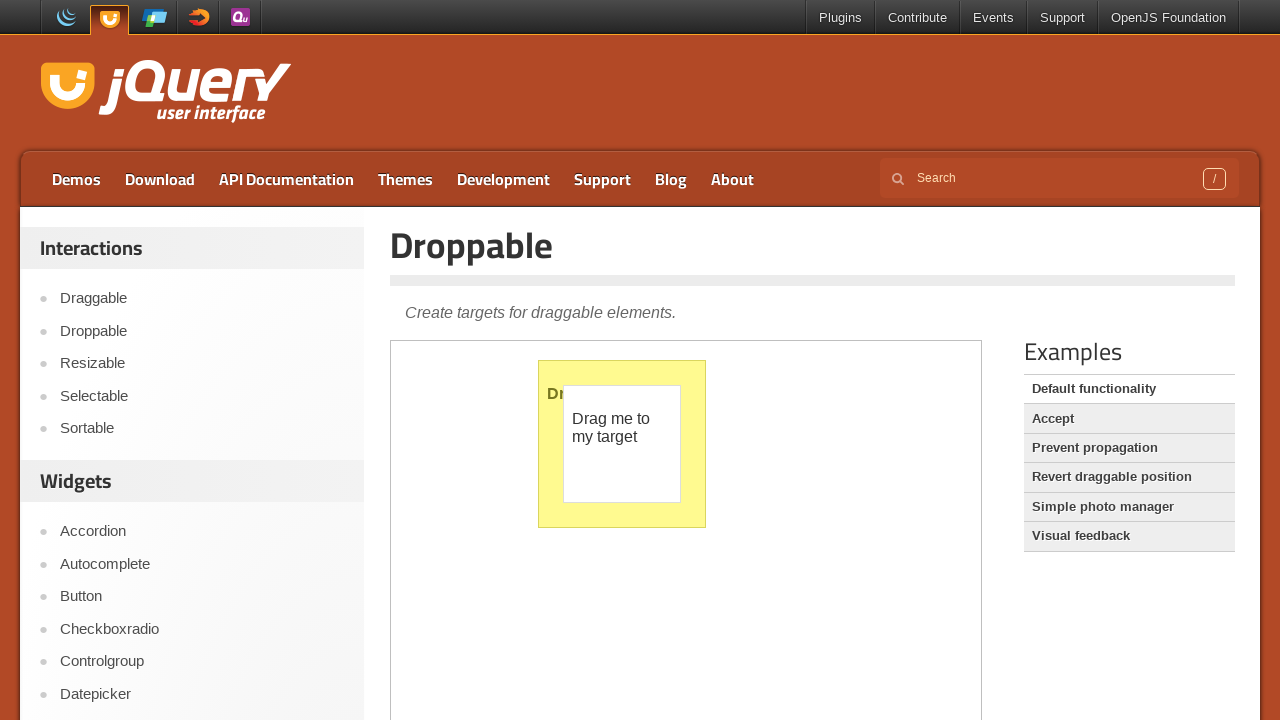

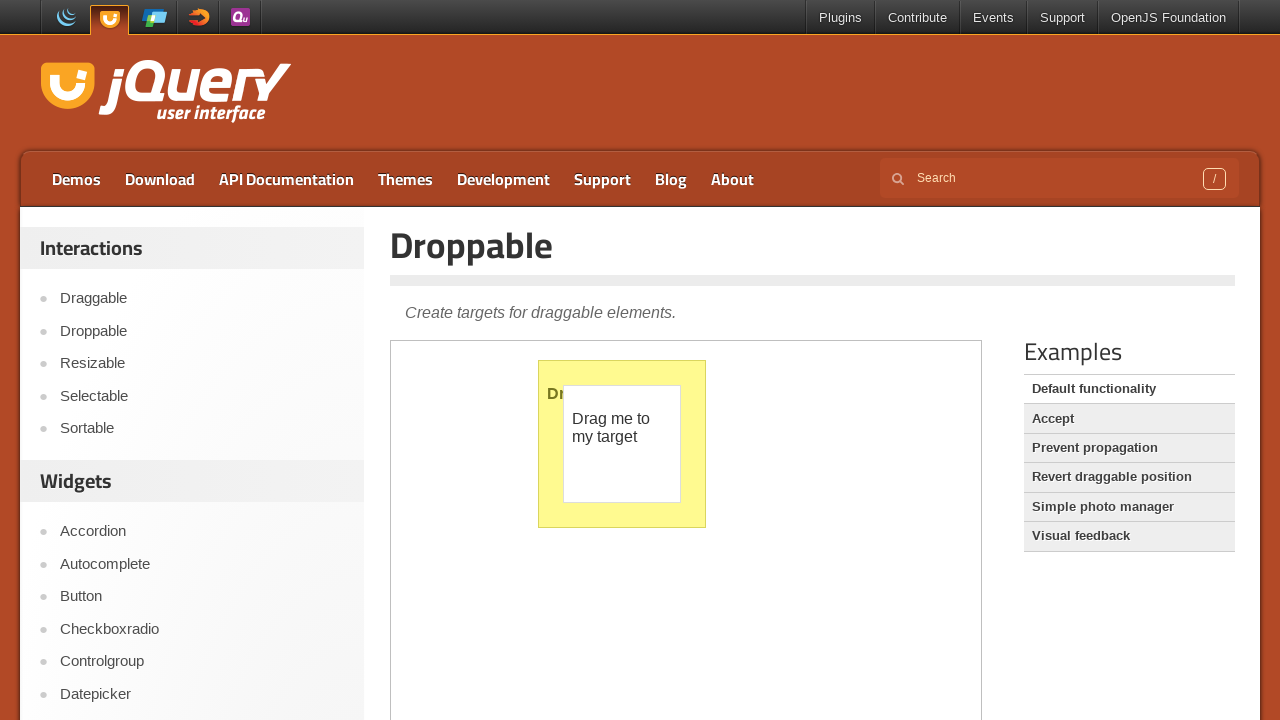